Tests clicking Compare GitHub link in footer

Starting URL: https://github.com/customer-stories/mercado-libre

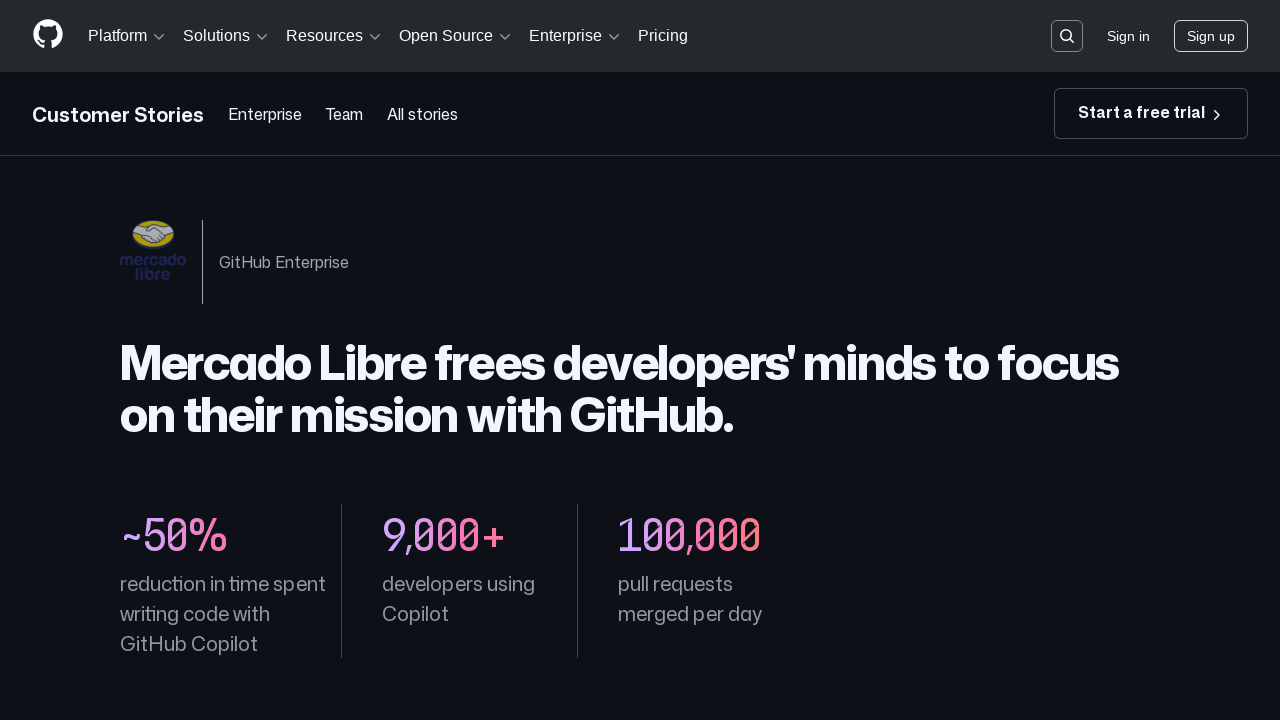

Waited for 'Compare GitHub' link to be visible in footer
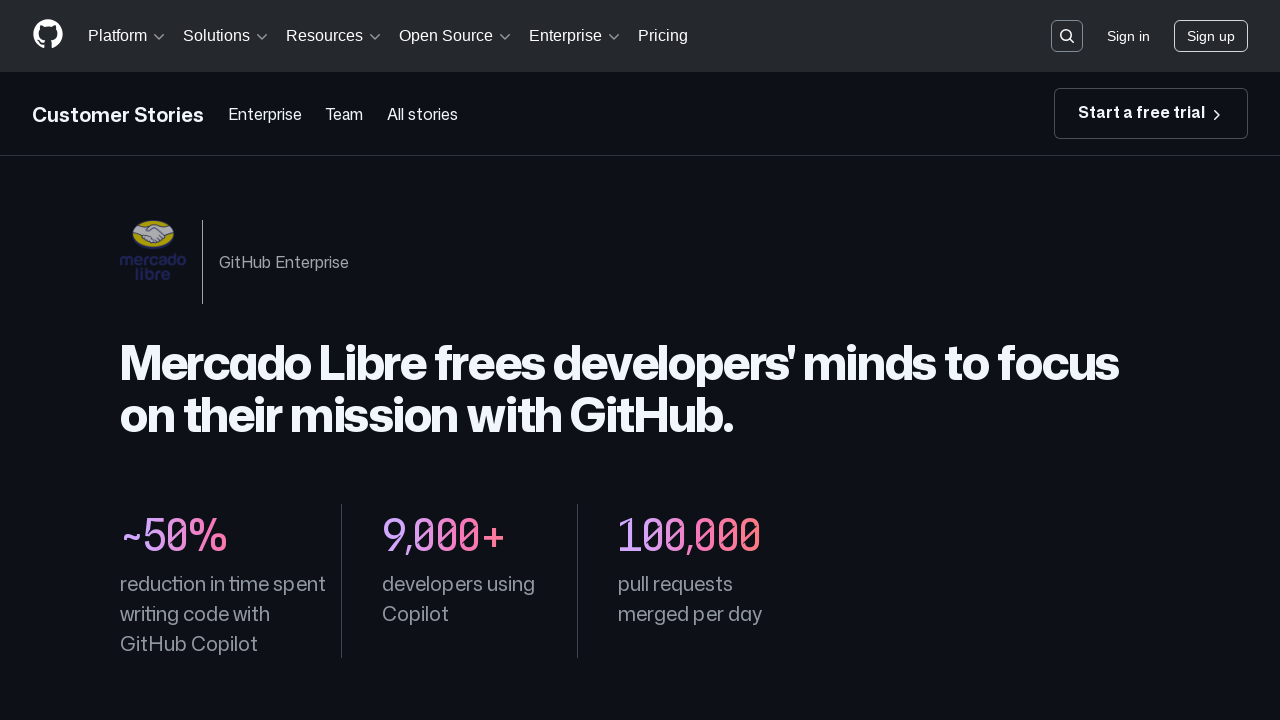

Clicked 'Compare GitHub' link in footer at (509, 538) on footer >> a:has-text('Compare GitHub')
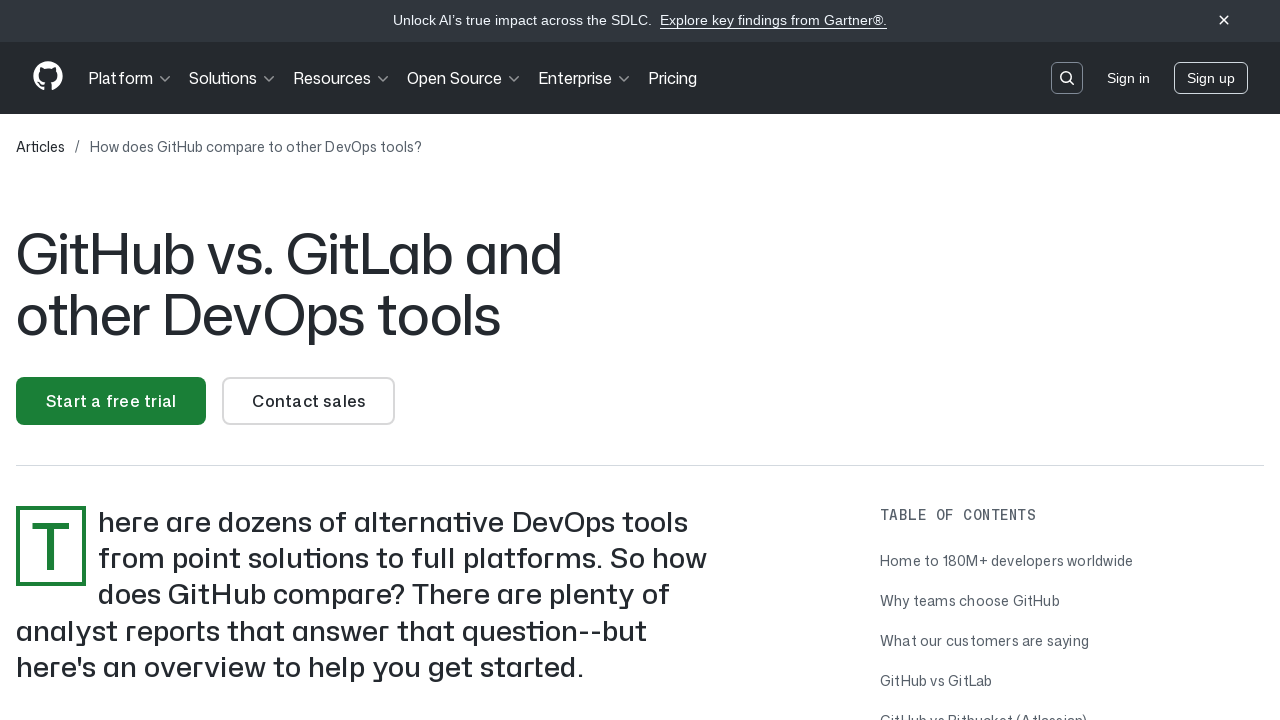

Waited for page to finish loading after clicking Compare GitHub link
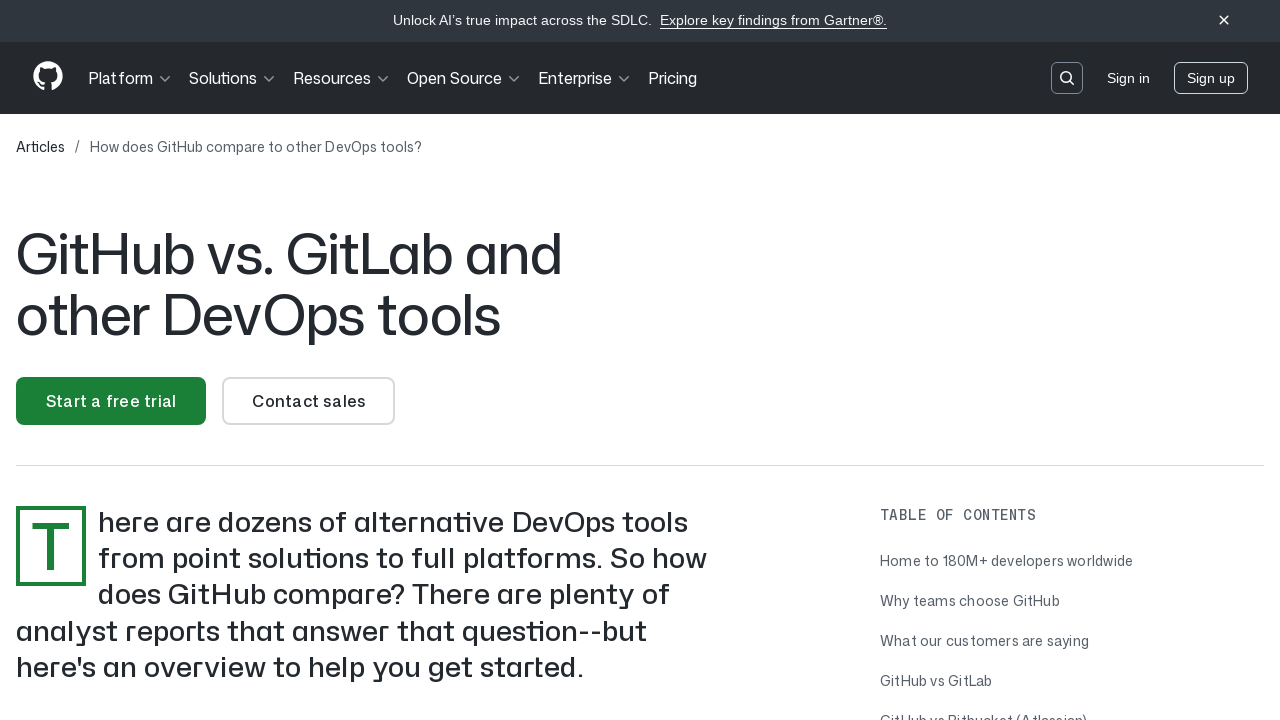

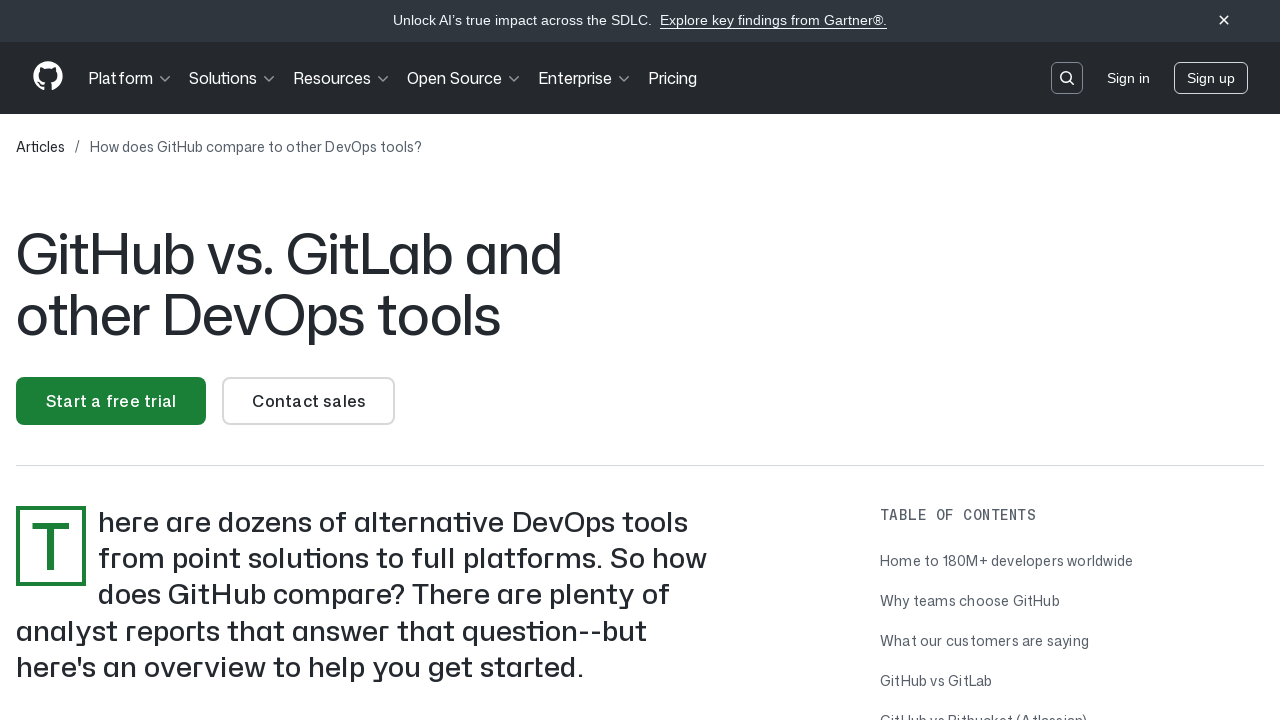